Tests both add and remove element functionality by adding an element, verifying it appears, clicking to delete it, and verifying it disappears

Starting URL: https://the-internet.herokuapp.com/

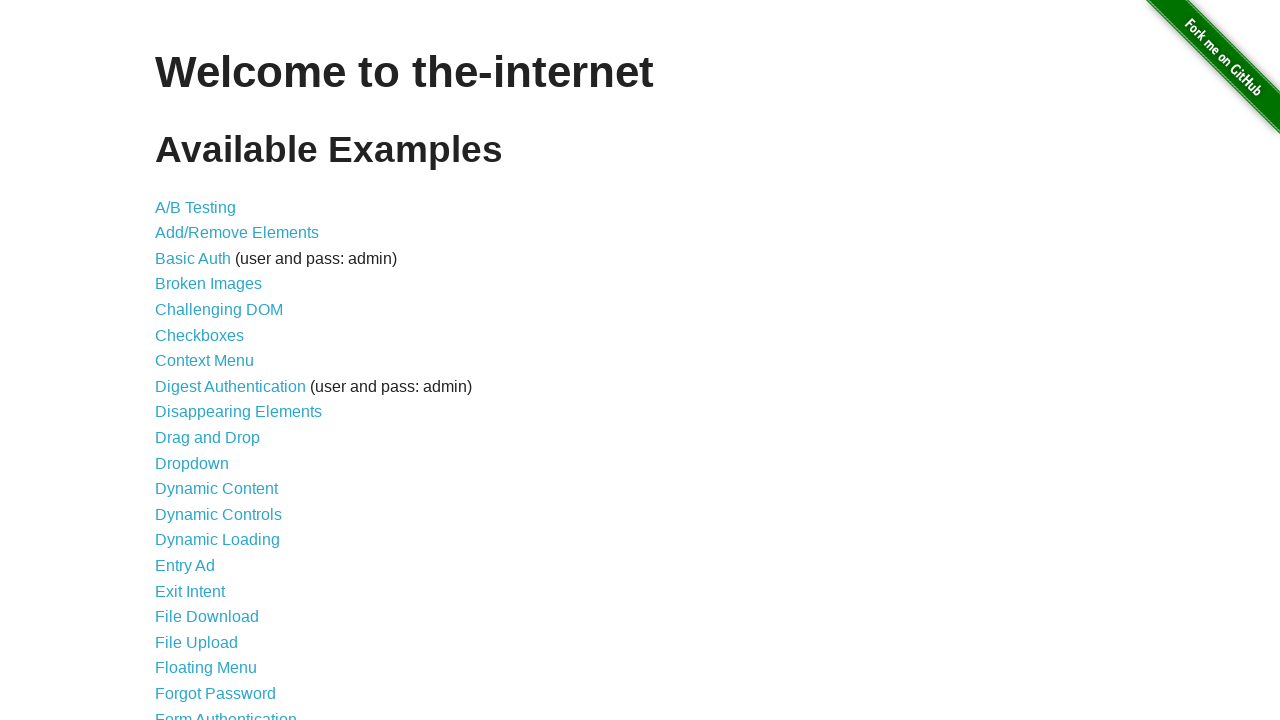

Clicked on Add/Remove Elements link at (237, 233) on a[href='/add_remove_elements/']
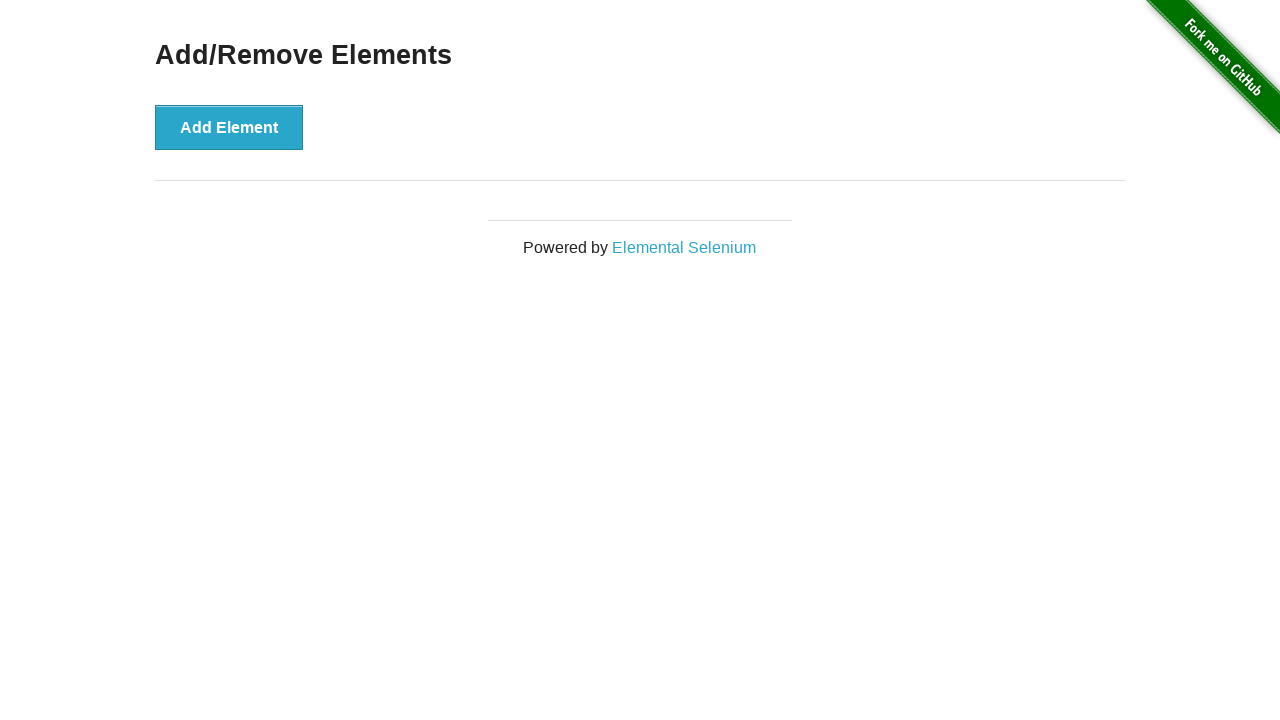

Add/Remove Elements page loaded
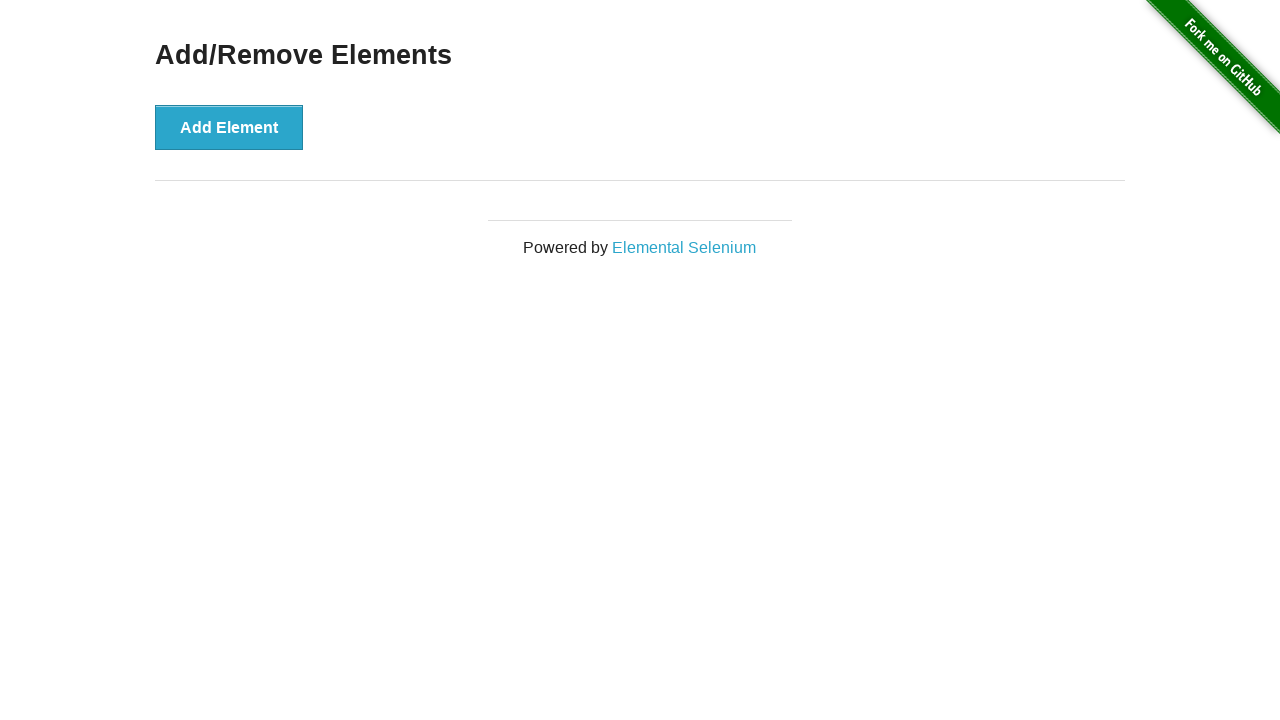

Clicked Add Element button at (229, 127) on button[onclick='addElement()']
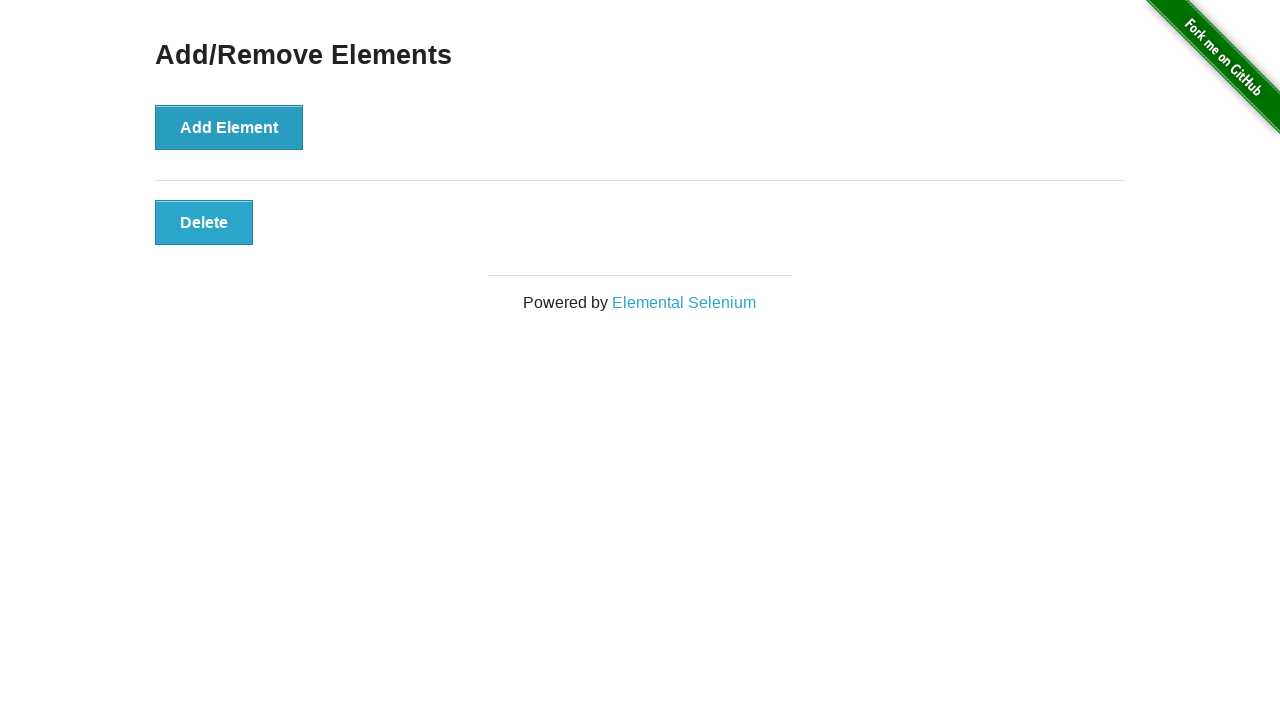

Delete button appeared after adding element
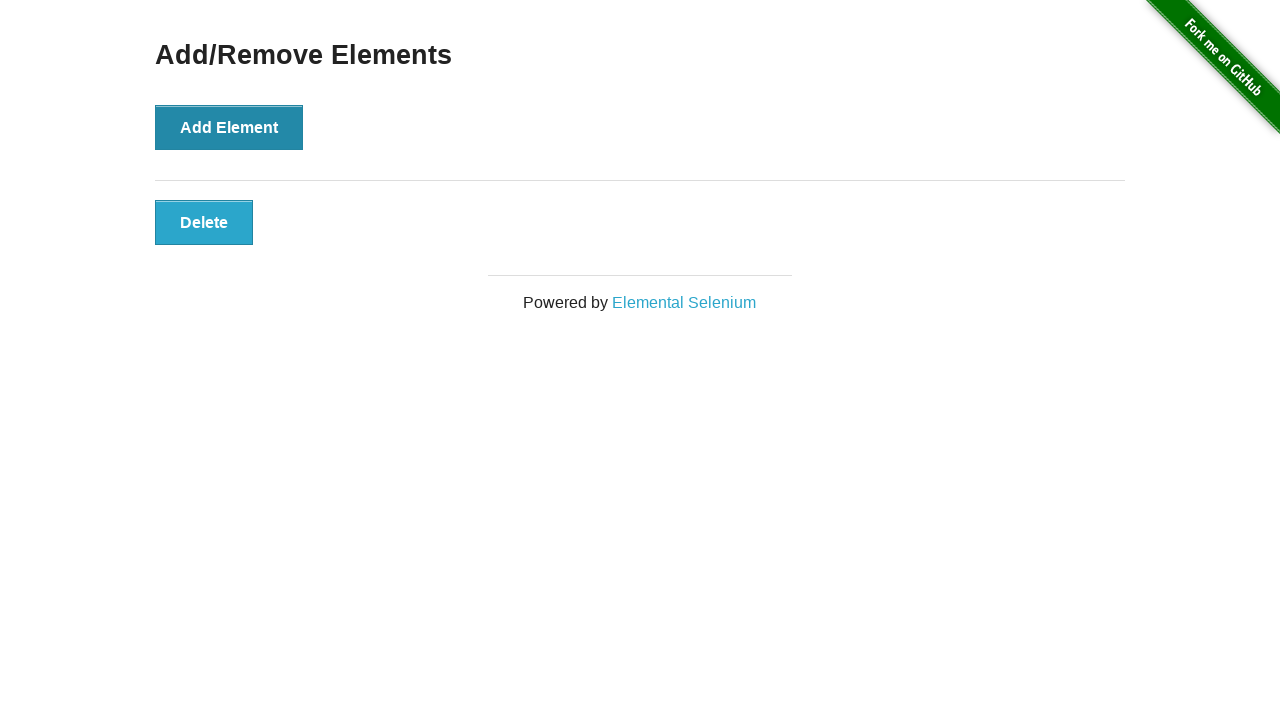

Verified Delete button text is correct
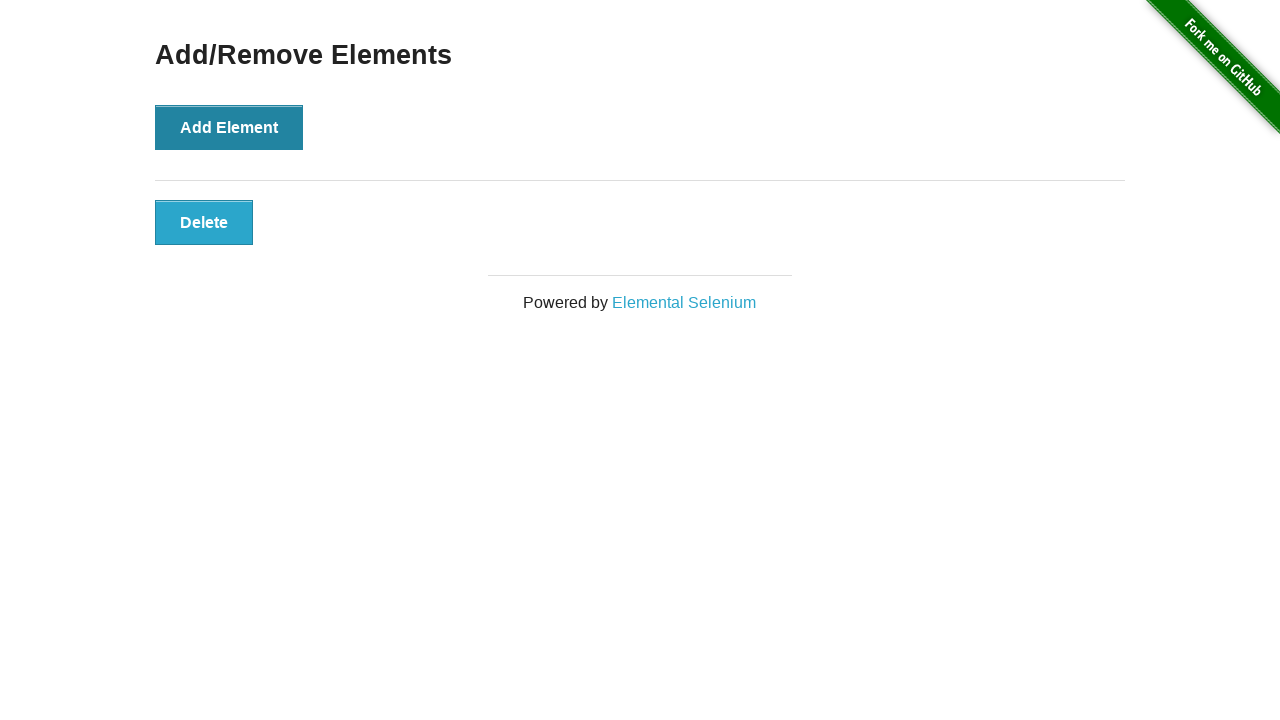

Clicked Delete button to remove element at (204, 222) on .added-manually
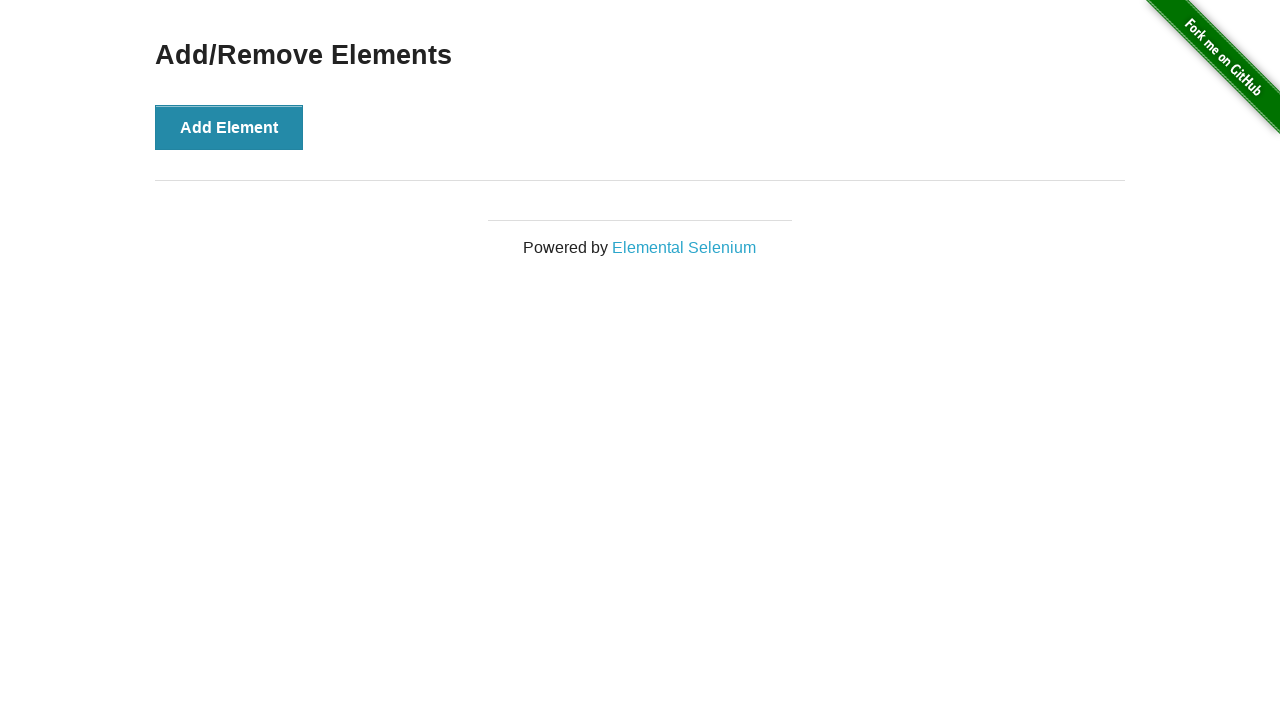

Verified Delete button is no longer visible after removal
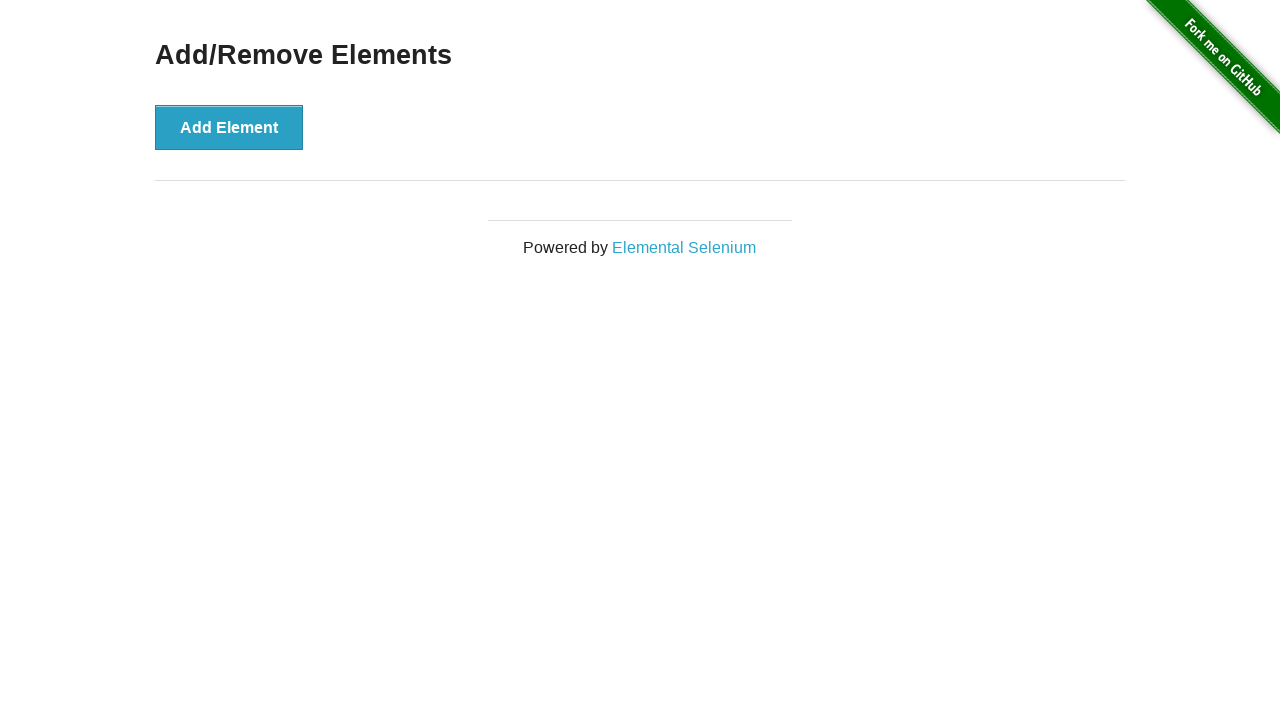

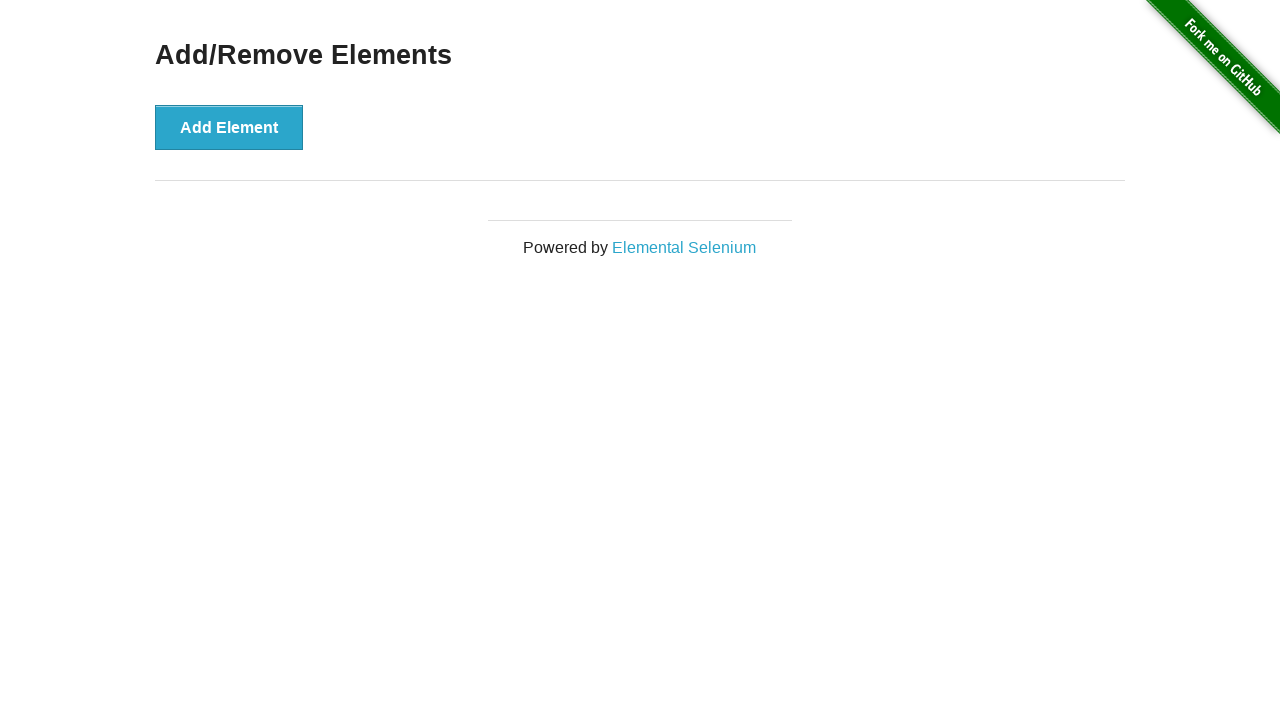